Navigates to GitHub login page and verifies the page title is correct

Starting URL: https://github.com/login

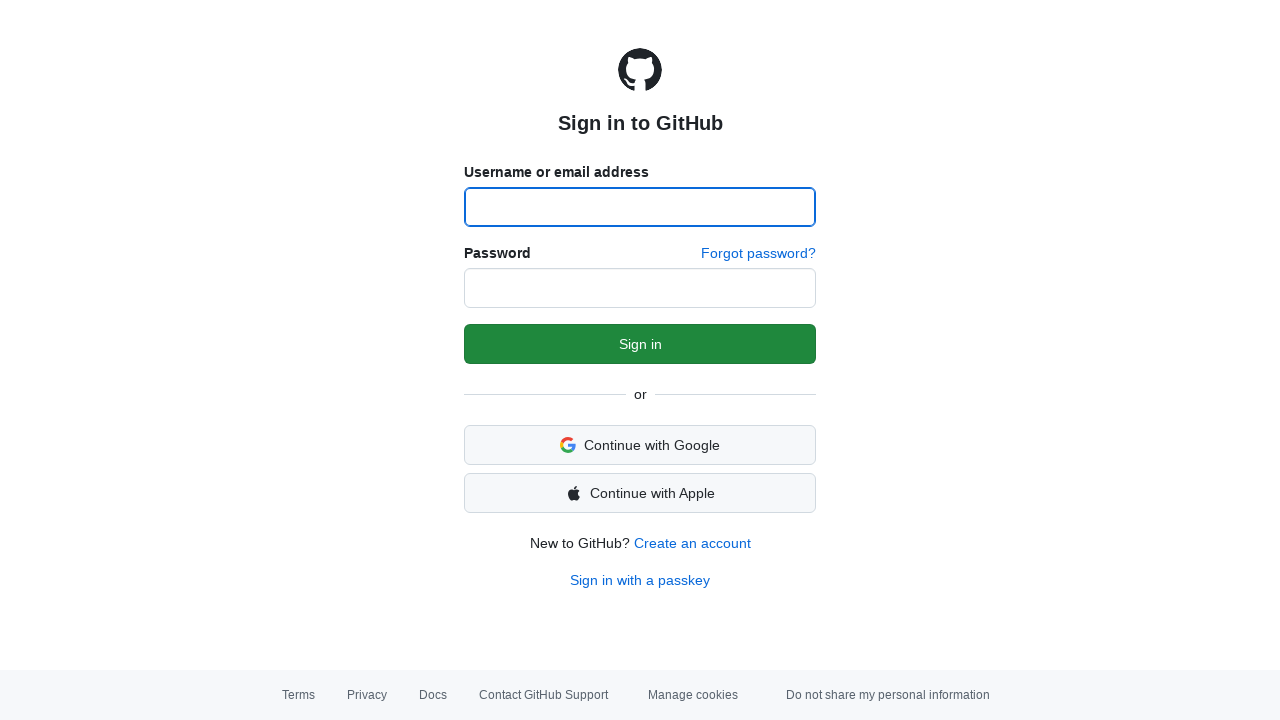

Navigated to GitHub login page
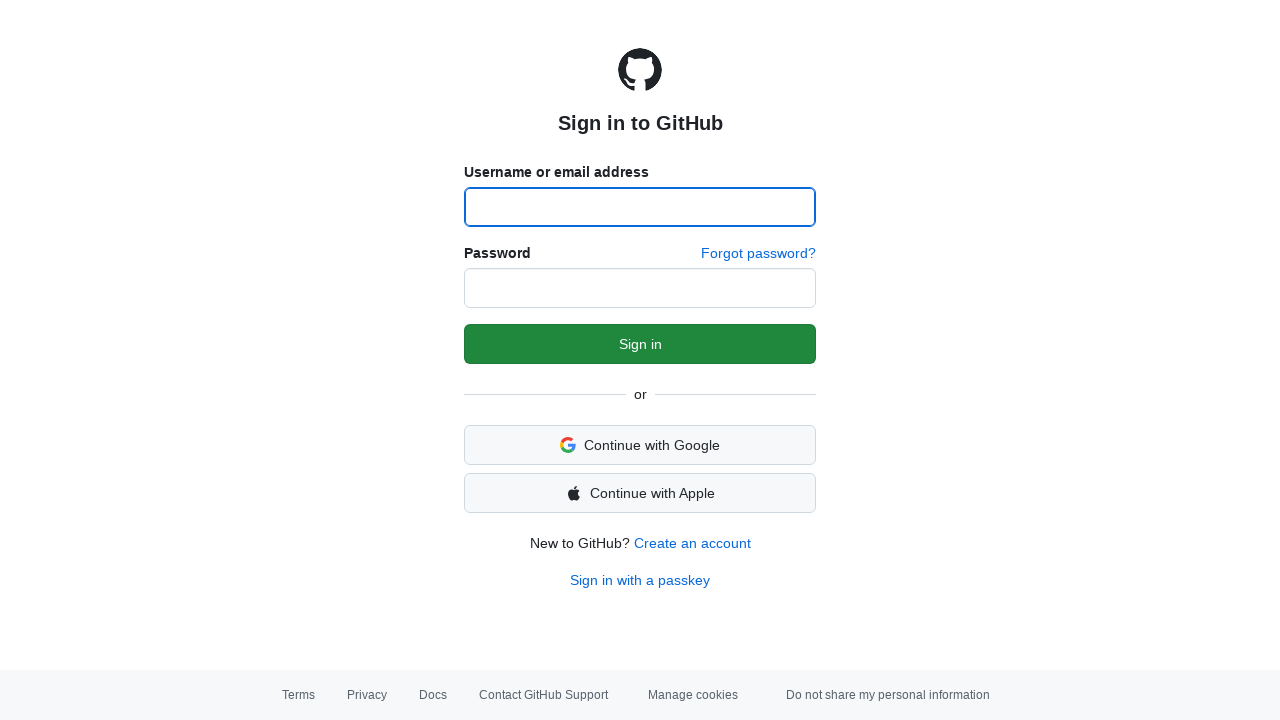

Retrieved page title
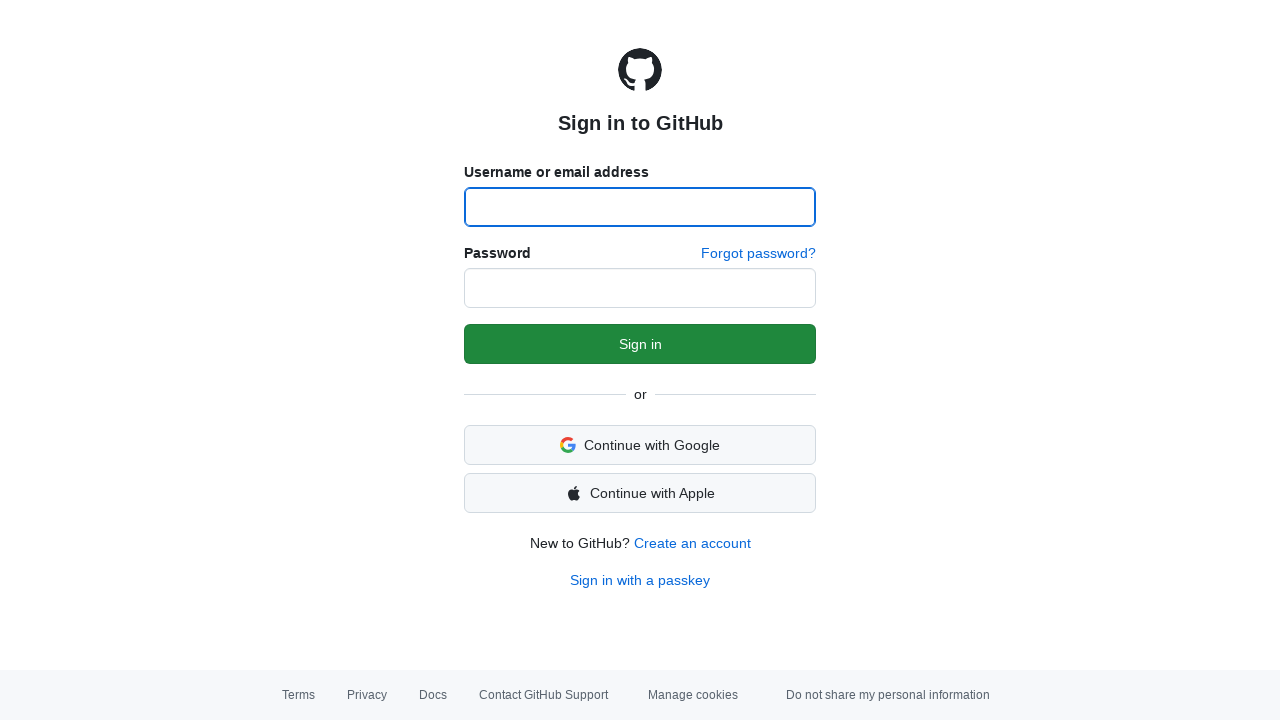

Verified page title is correct: 'Sign in to GitHub · GitHub'
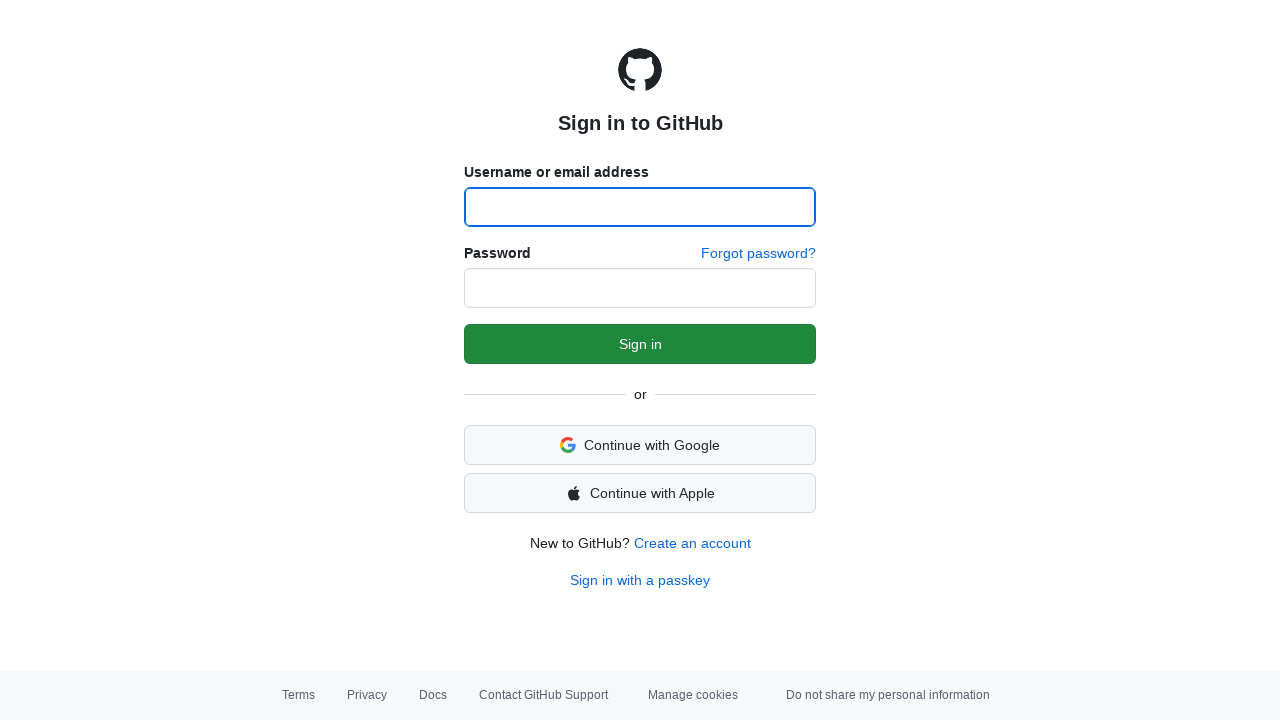

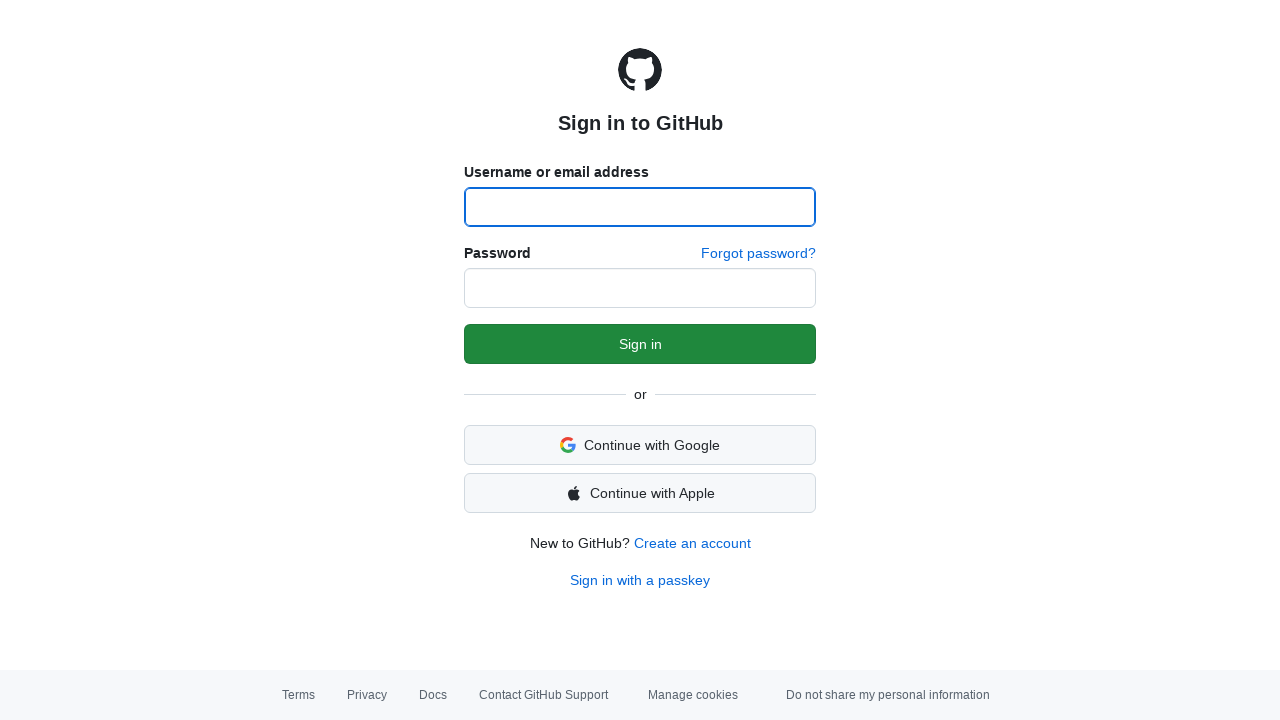